Tests signup form validation with password that is too short

Starting URL: https://selenium-blog.herokuapp.com/signup

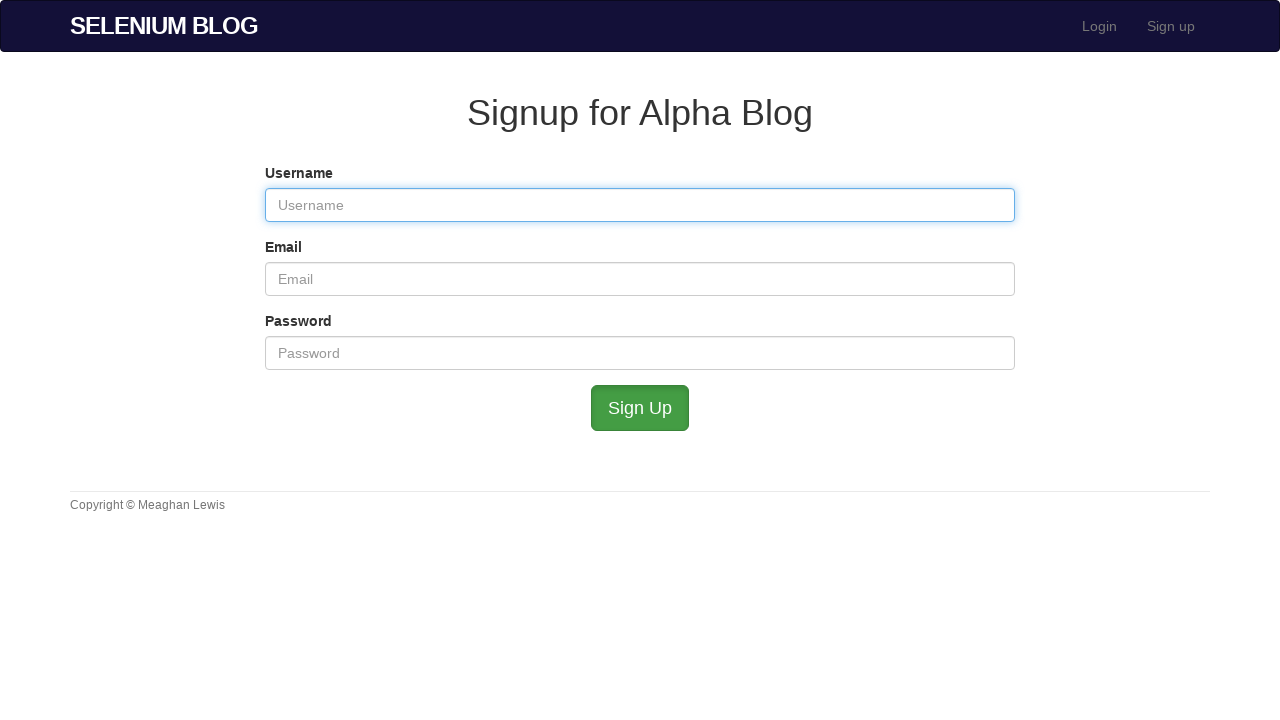

Filled username field with 'Jennee1' on input[name='user[username]']
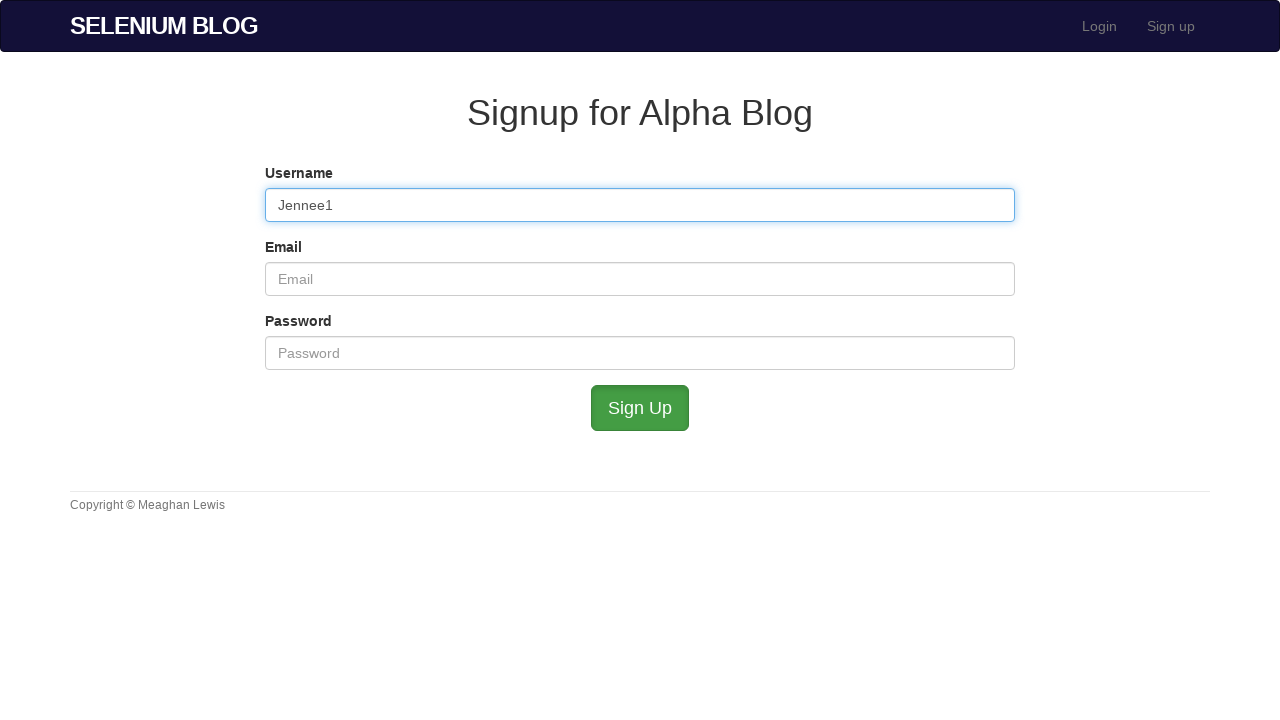

Filled email field with 'jennee0@testemail.com' on input[name='user[email]']
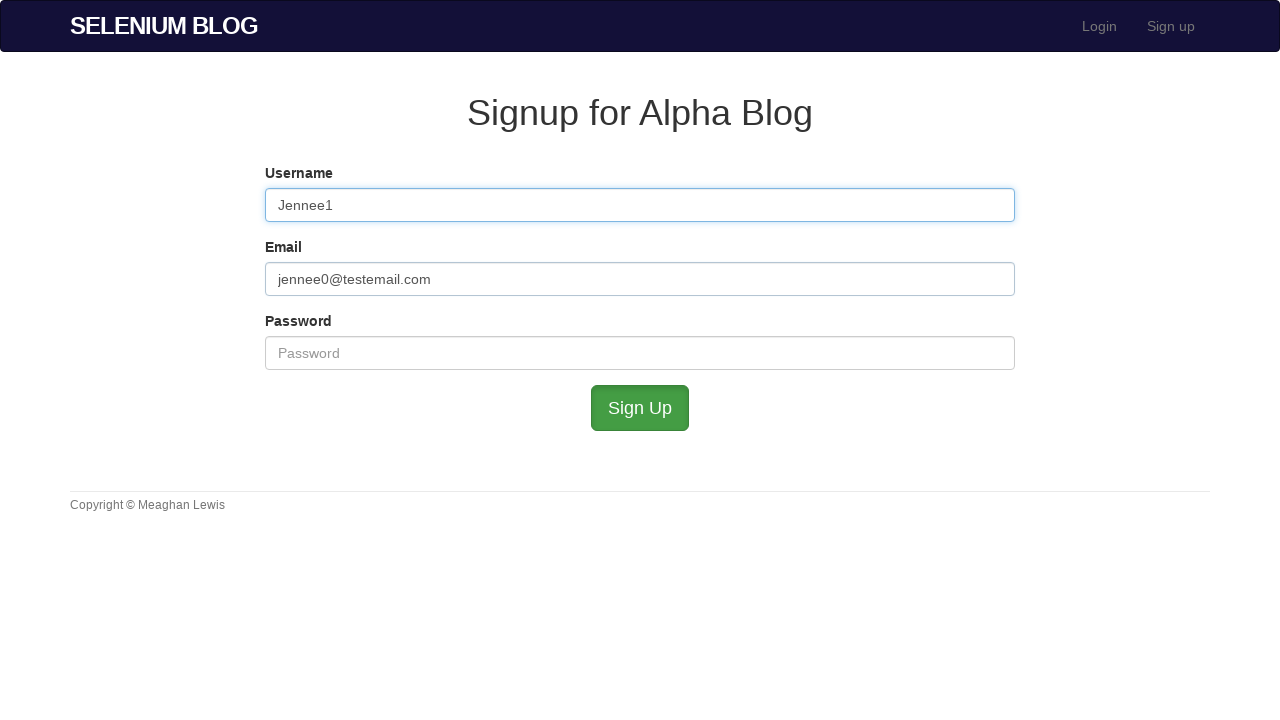

Filled password field with 'p' (too short) on input[name='user[password]']
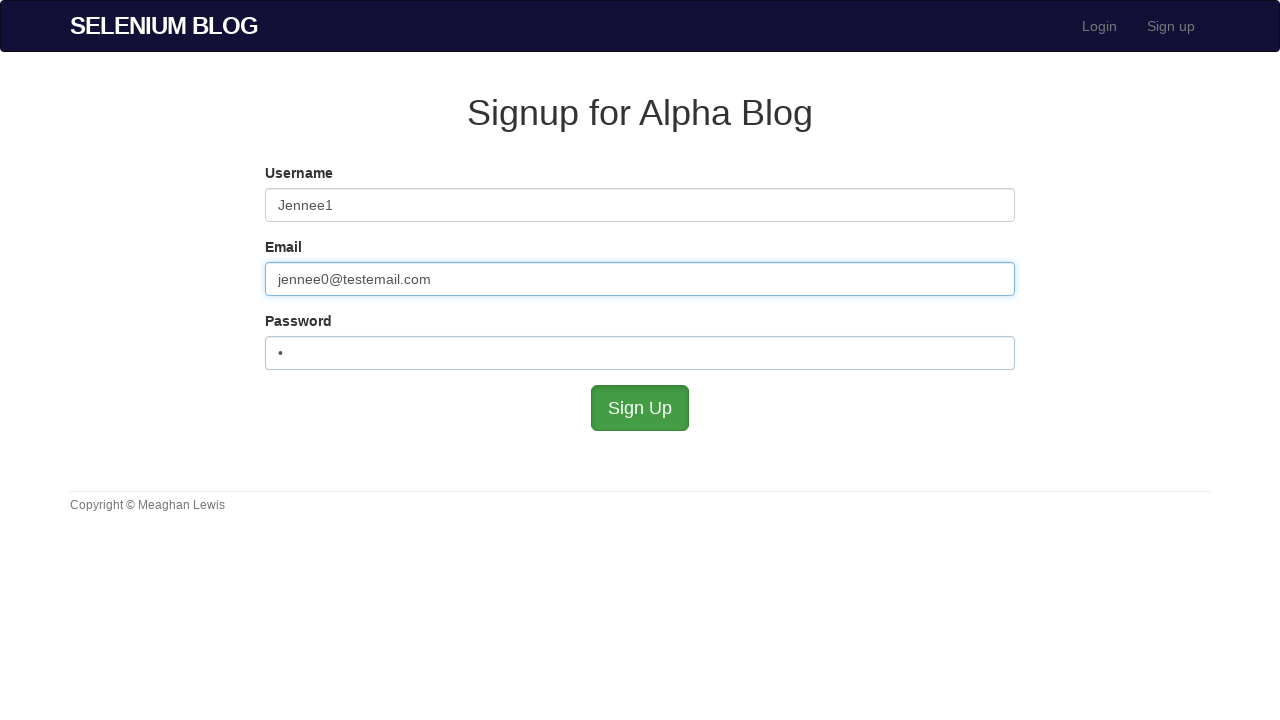

Clicked submit button to attempt signup at (640, 408) on #submit
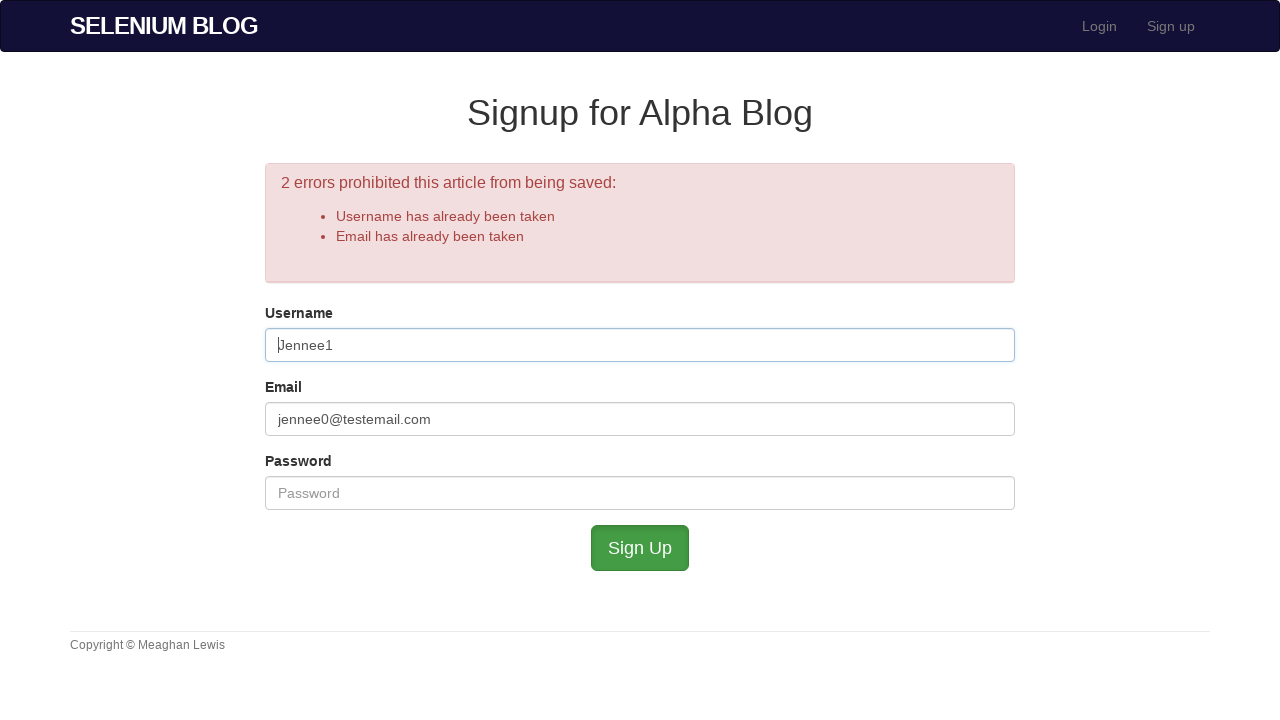

Password validation error message appeared
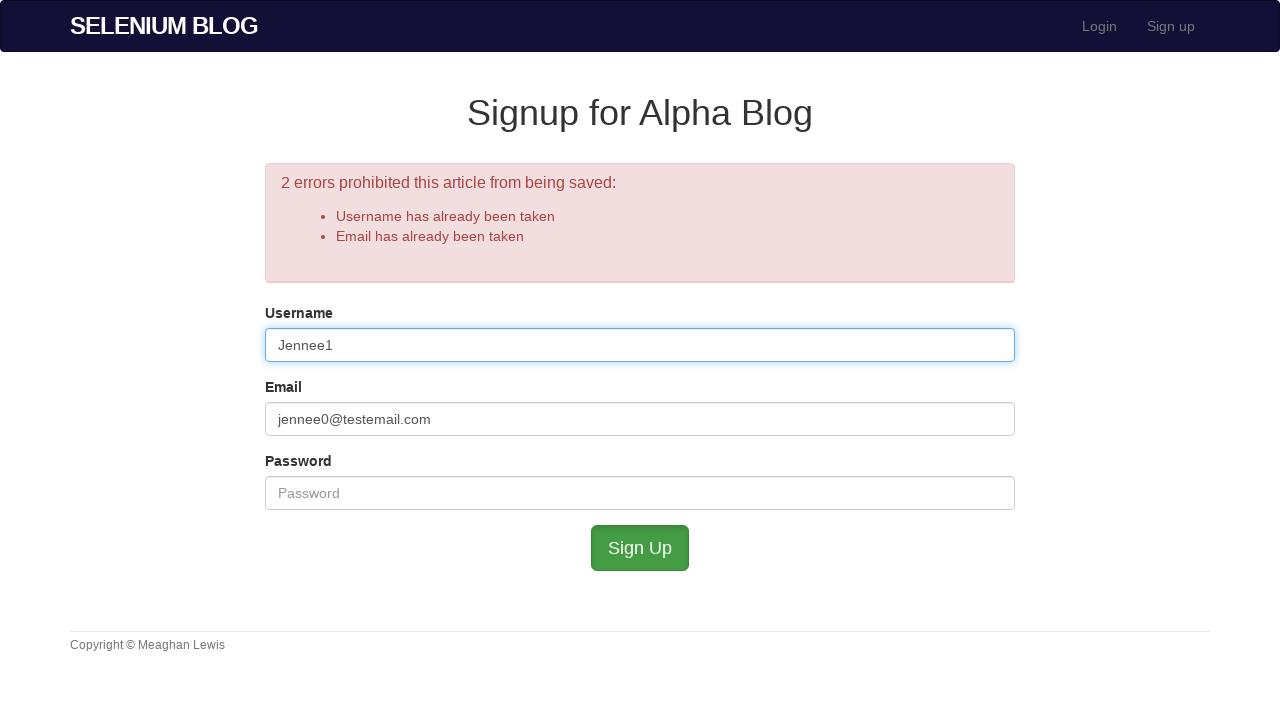

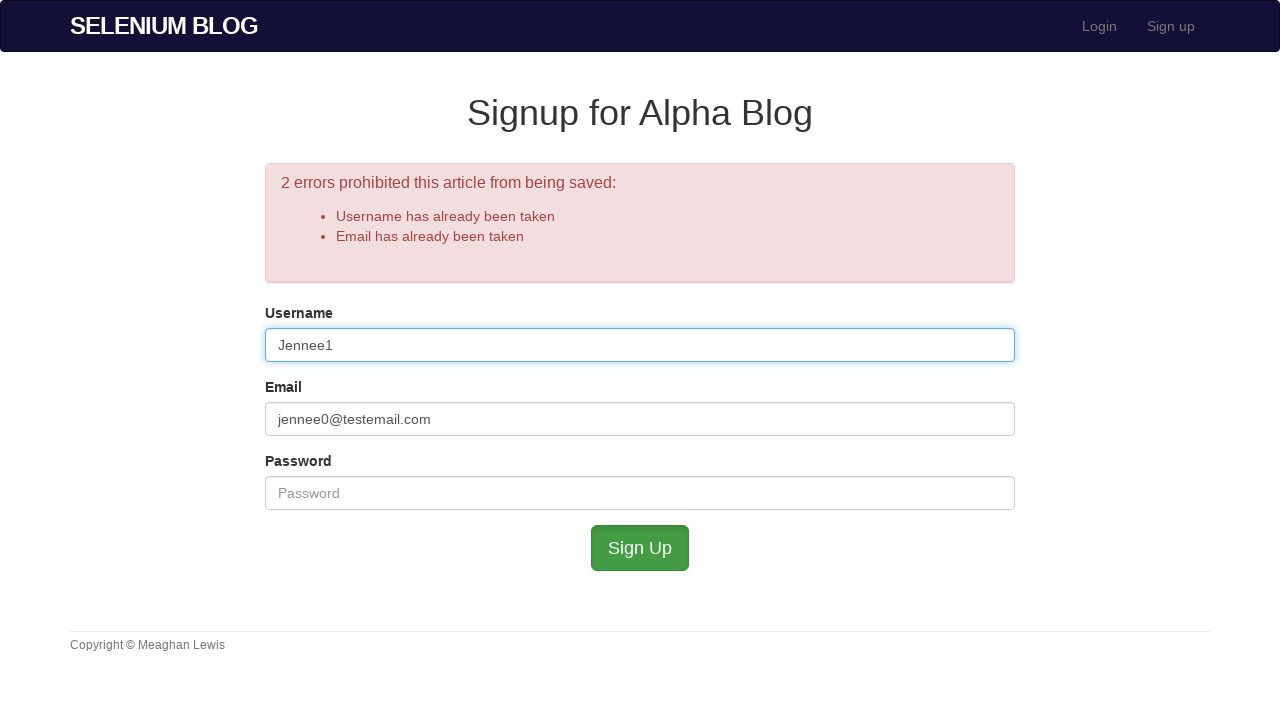